Tests dynamic controls functionality by toggling a checkbox visibility - clicking a button to hide the checkbox, waiting for it to disappear, clicking again to show it, then clicking the checkbox itself.

Starting URL: https://v1.training-support.net/selenium/dynamic-controls

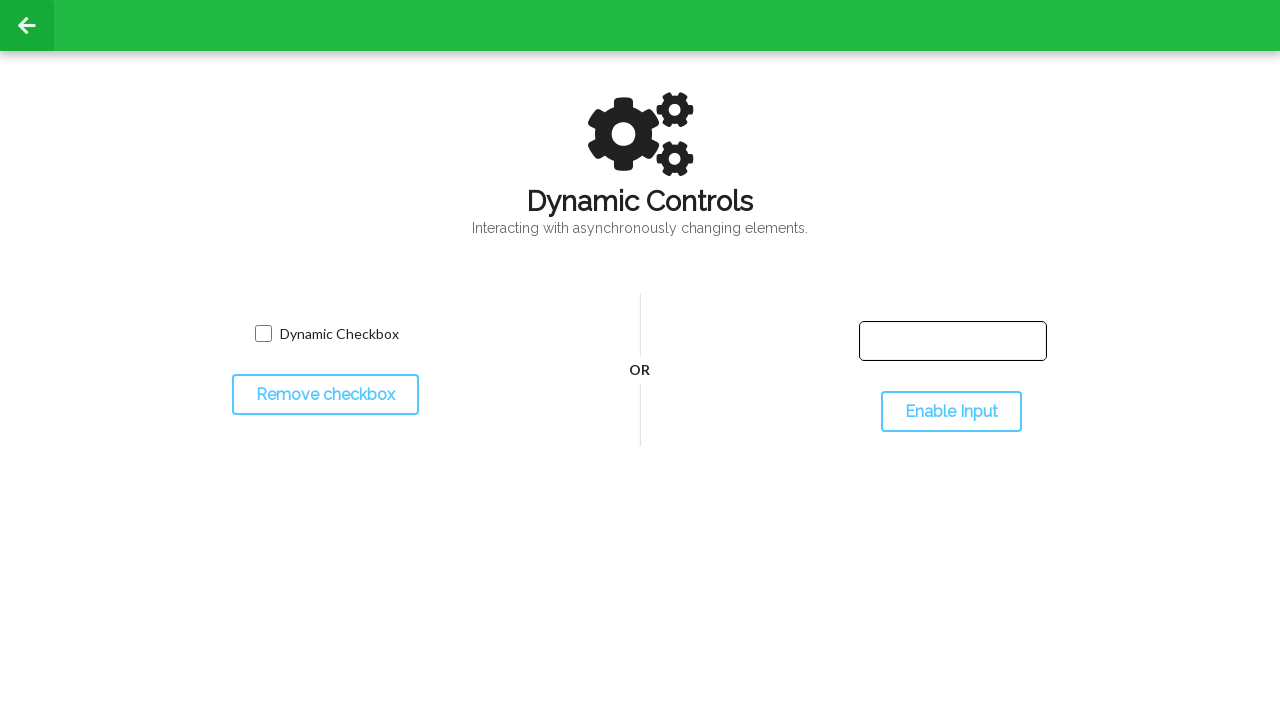

Clicked toggle button to hide the checkbox at (325, 395) on #toggleCheckbox
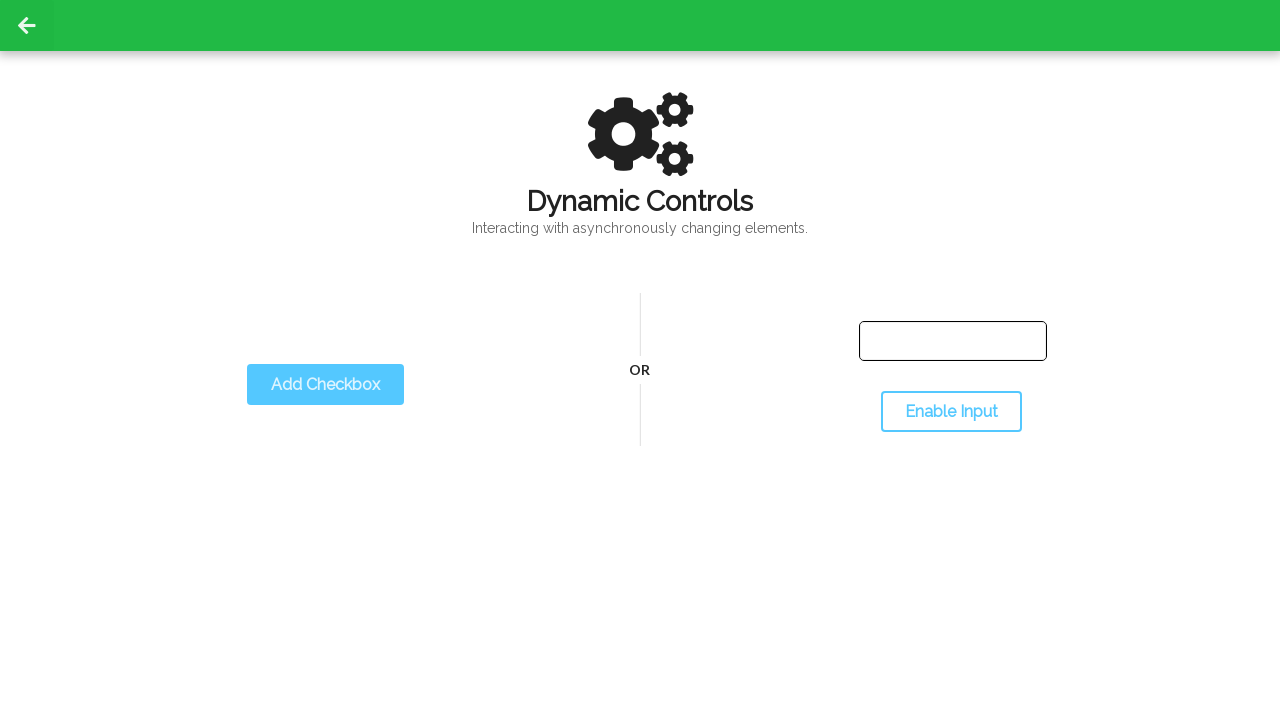

Checkbox disappeared as expected
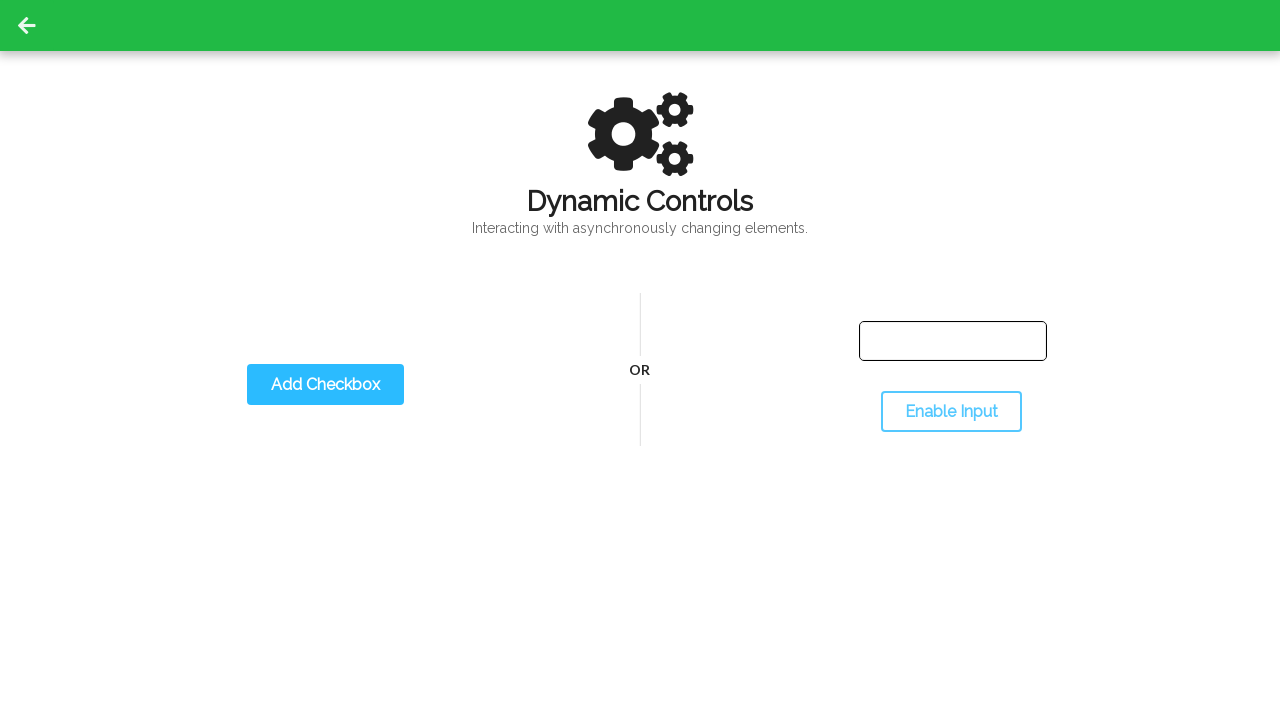

Clicked toggle button again to show the checkbox at (325, 385) on #toggleCheckbox
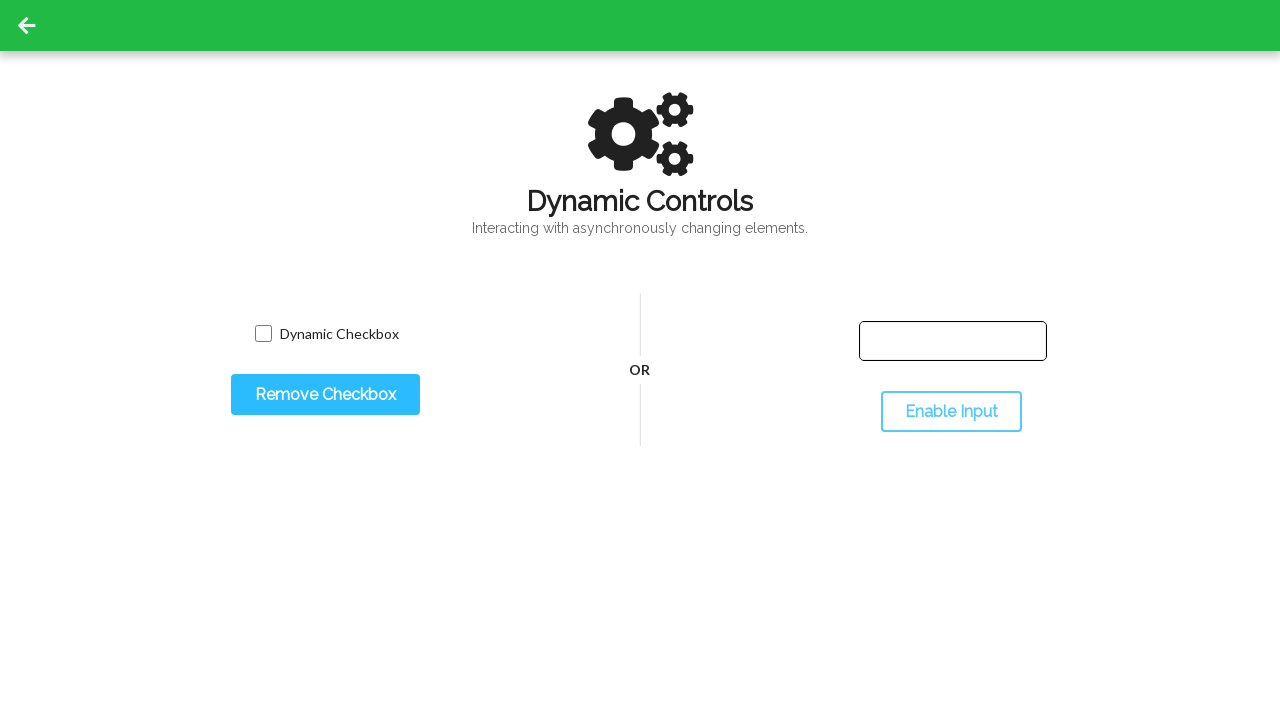

Dynamic checkbox appeared and is now visible
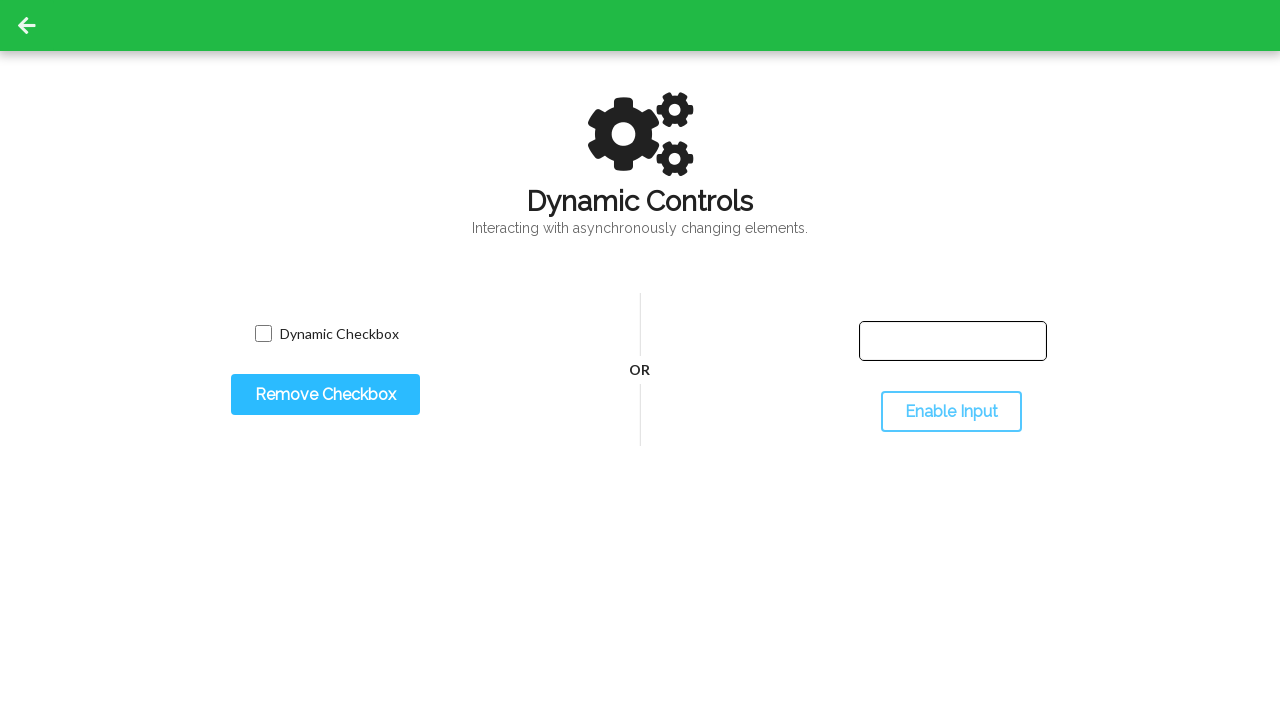

Clicked the dynamic checkbox at (263, 334) on #dynamicCheckbox
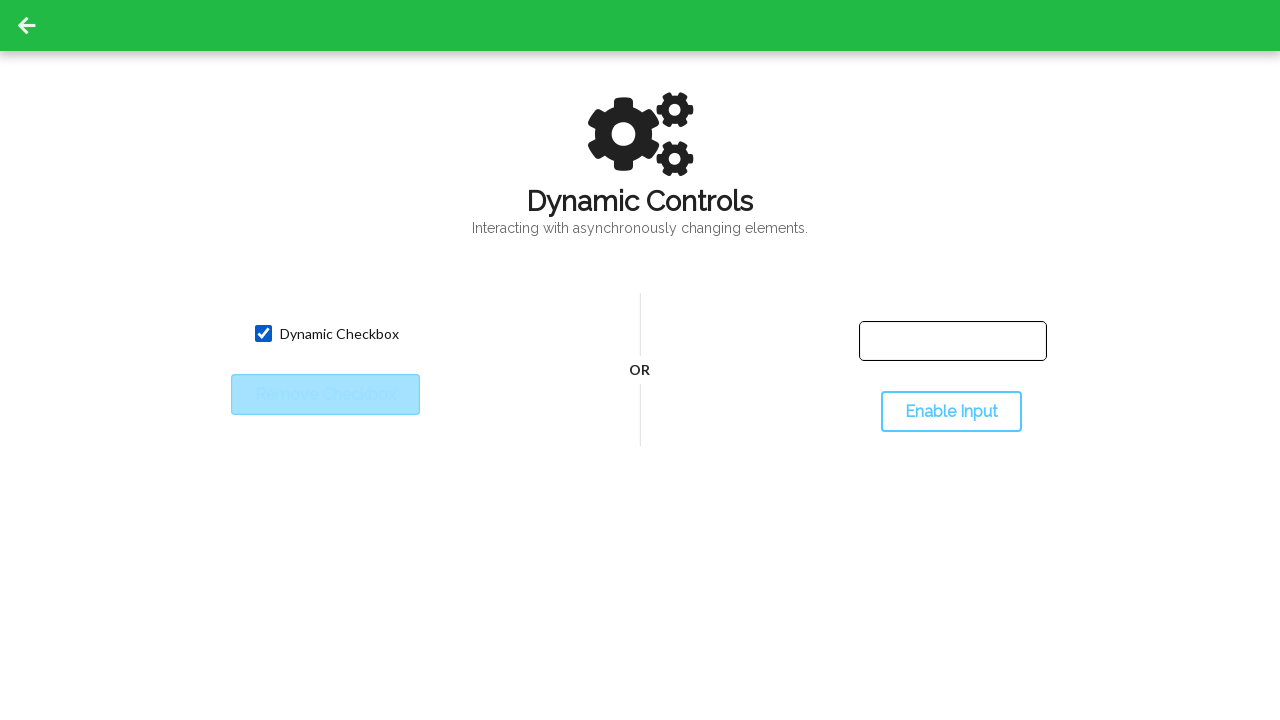

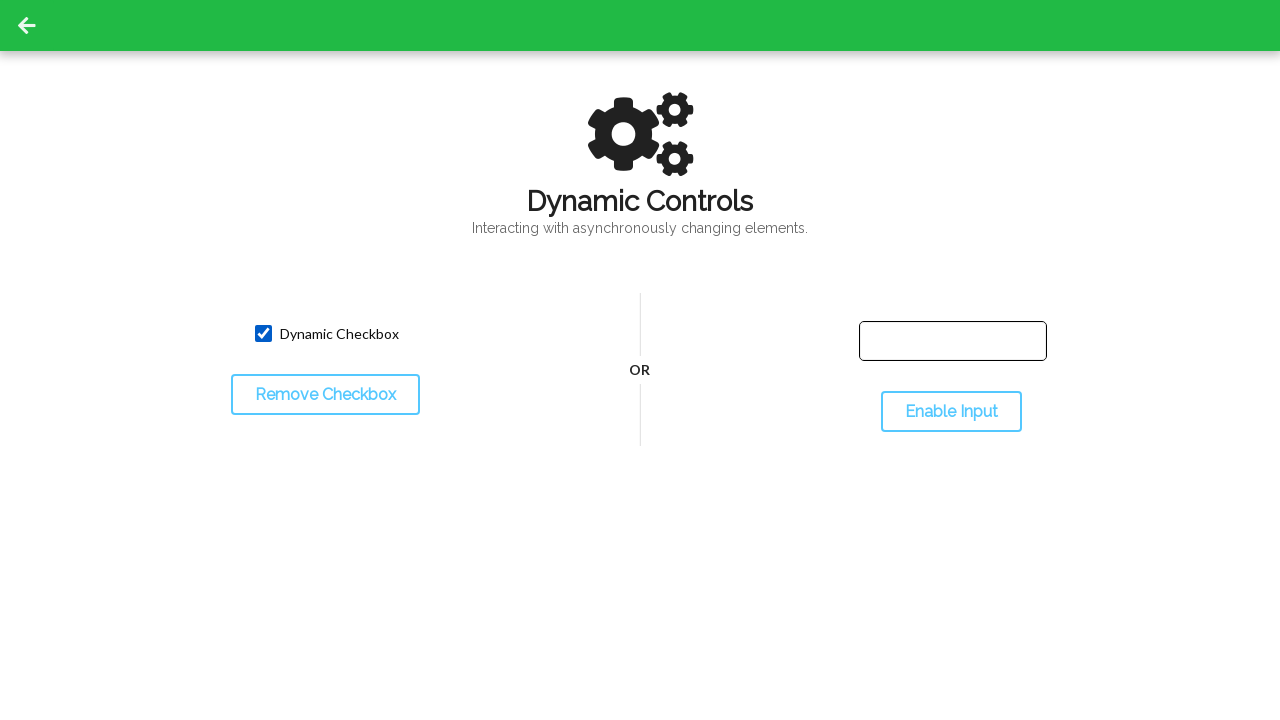